Tests dismissing a JavaScript confirm dialog by clicking the second button and verifying the cancel result

Starting URL: https://testcenter.techproeducation.com/index.php?page=javascript-alerts

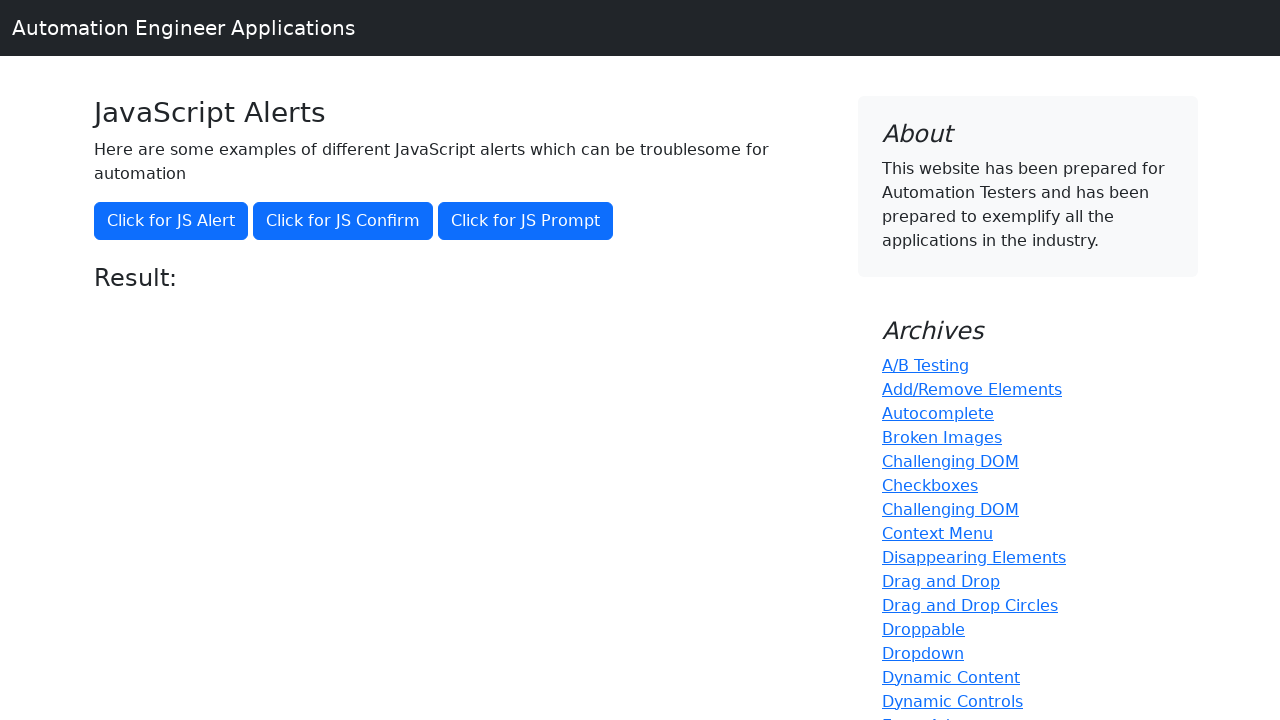

Clicked the second button to trigger confirm dialog at (343, 221) on (//button)[2]
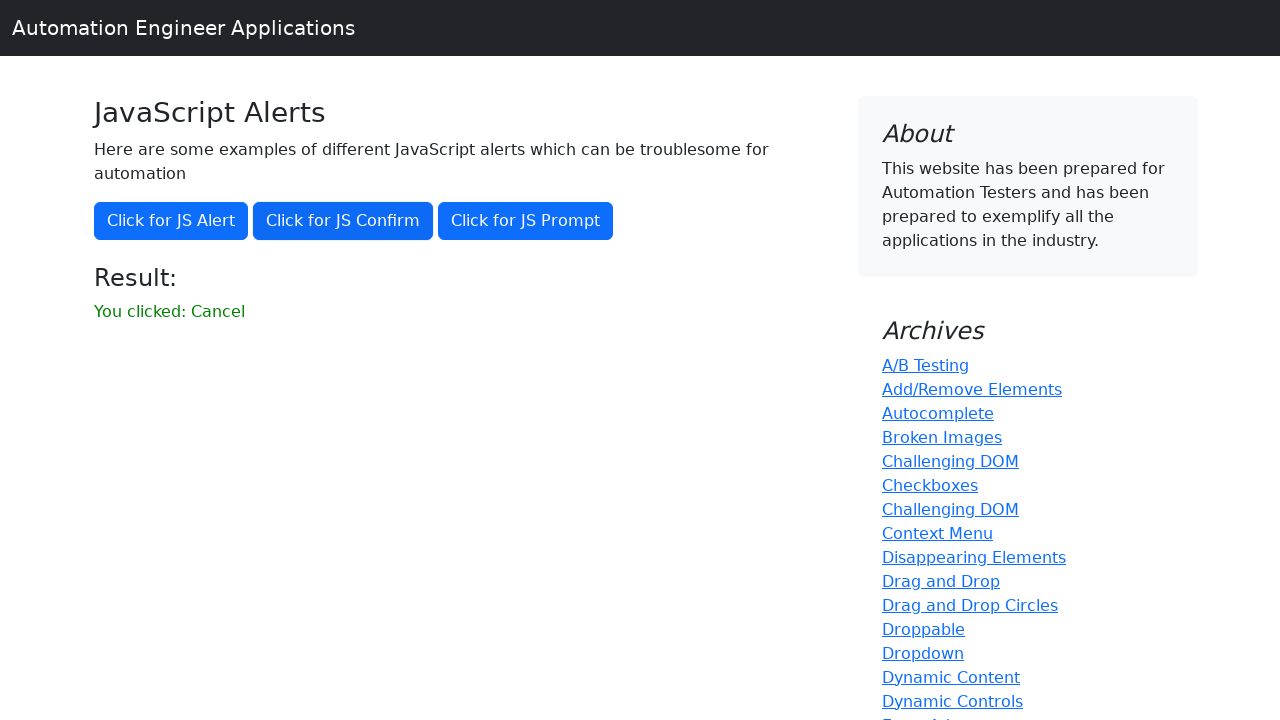

Set up dialog handler to dismiss the confirm dialog
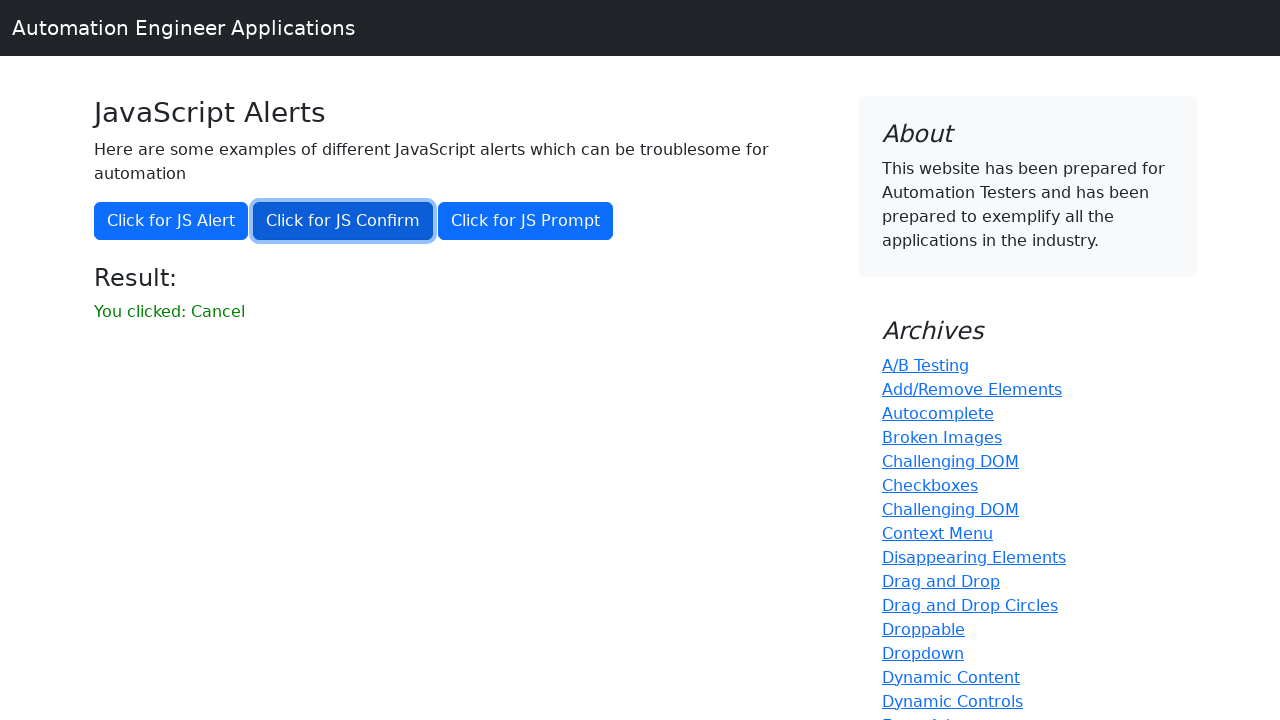

Located result message element
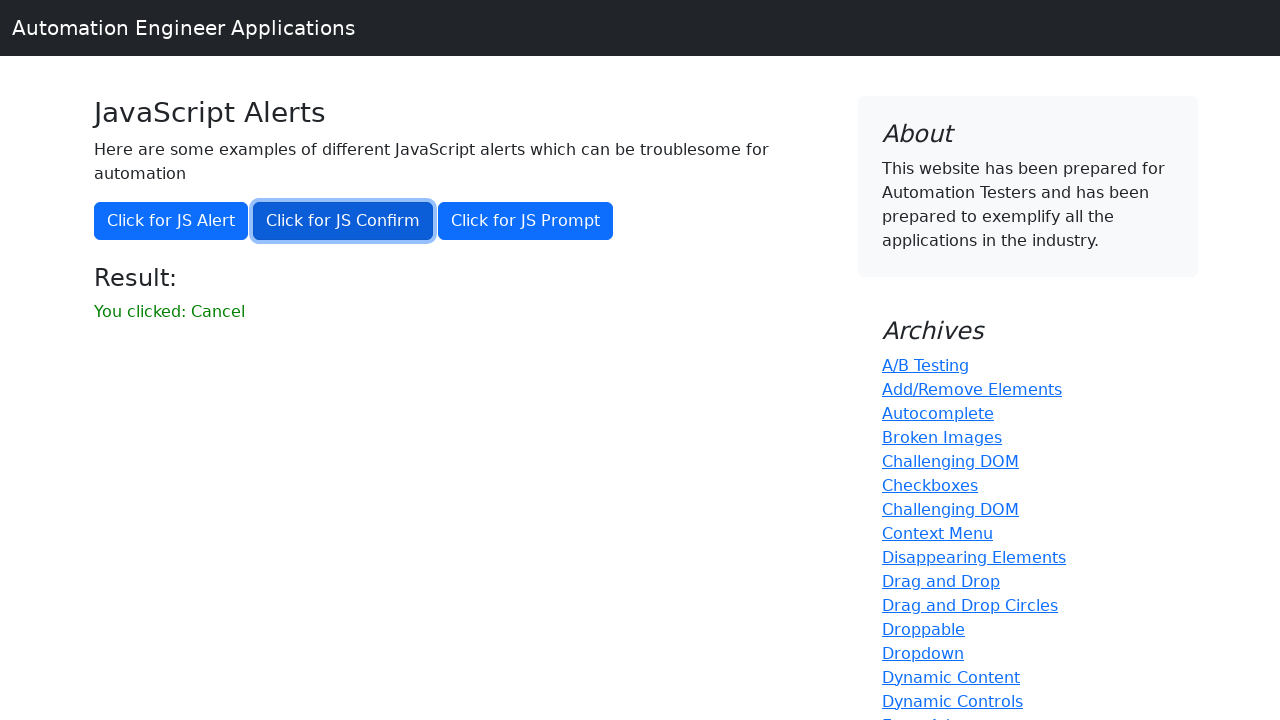

Verified that result message does not contain 'successfuly' - confirm dialog was dismissed successfully
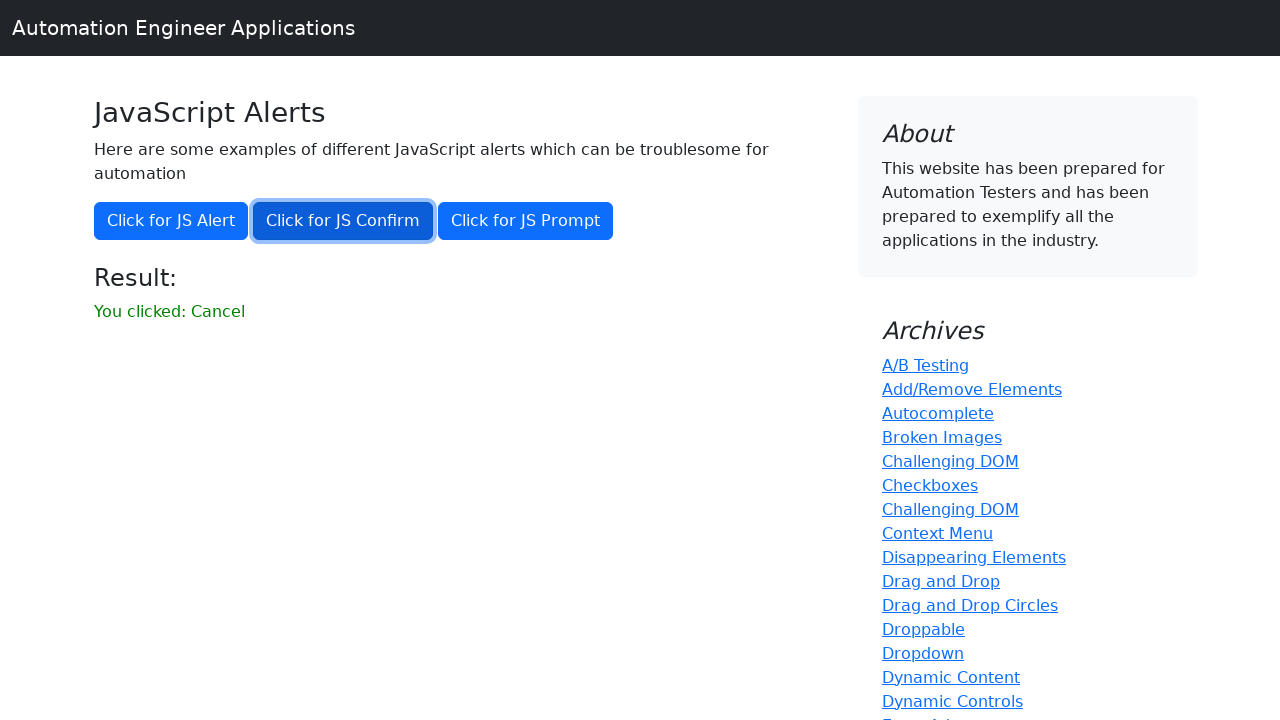

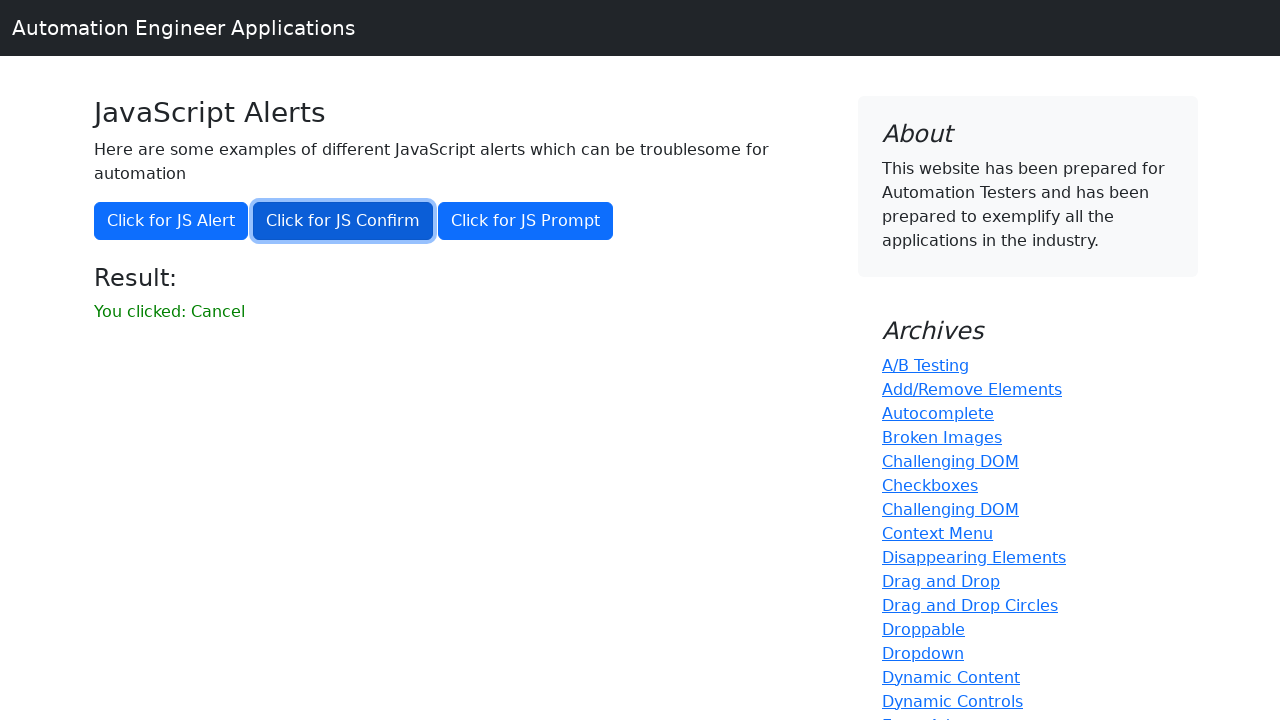